Tests various click actions including button clicks, radio button selection, and checkbox interactions

Starting URL: https://testautomationpractice.blogspot.com/

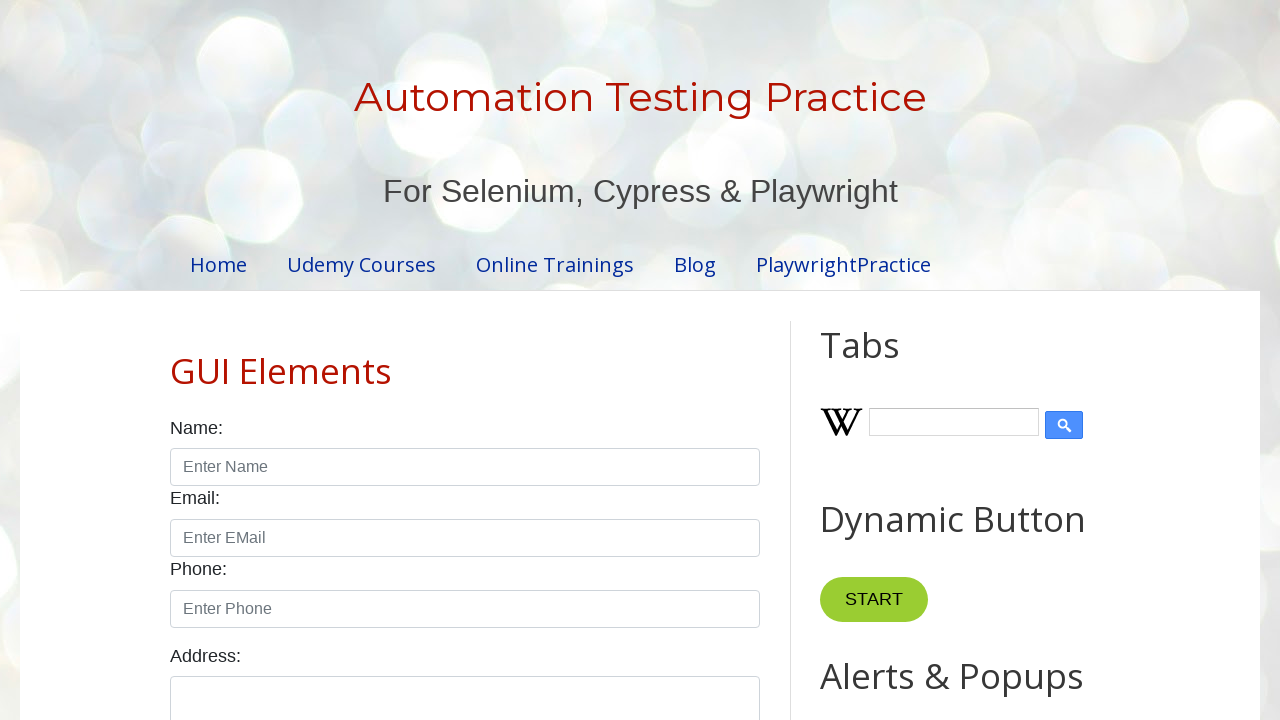

Clicked first input button in product table at (651, 361) on (//*[@id="productTable"]//input)[1]
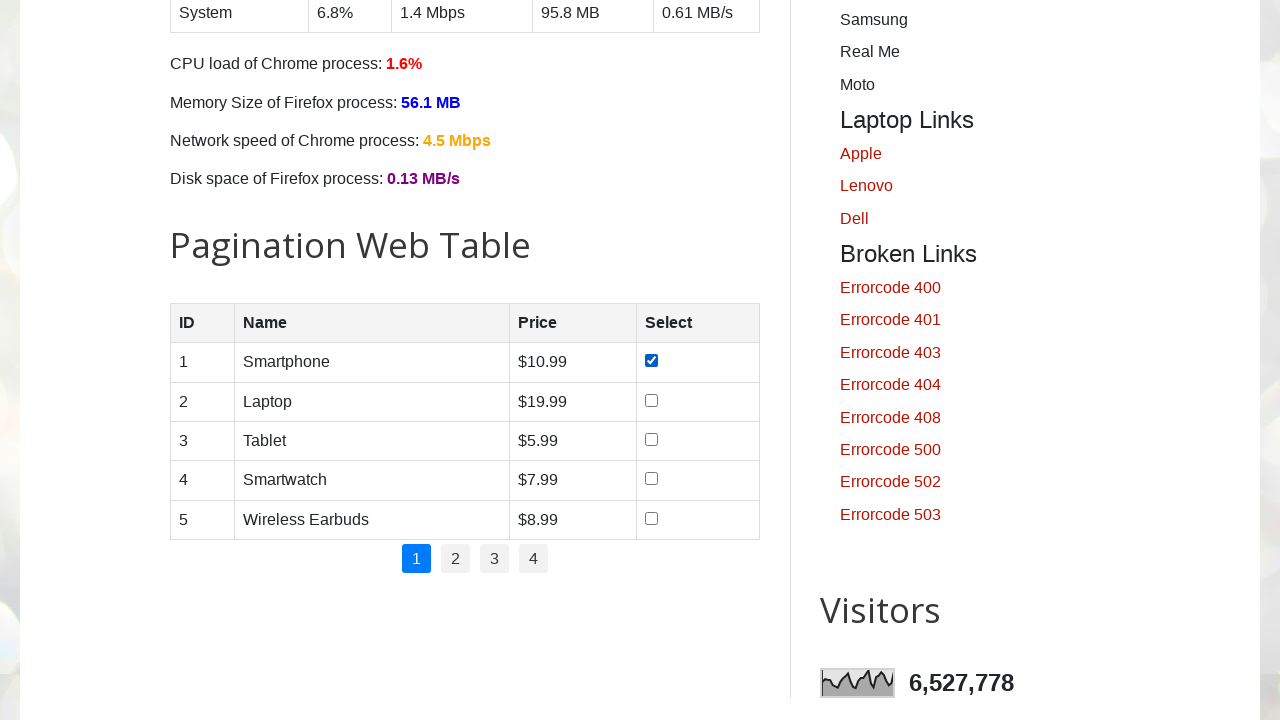

Clicked second input button in product table at (651, 400) on (//*[@id="productTable"]//input)[2]
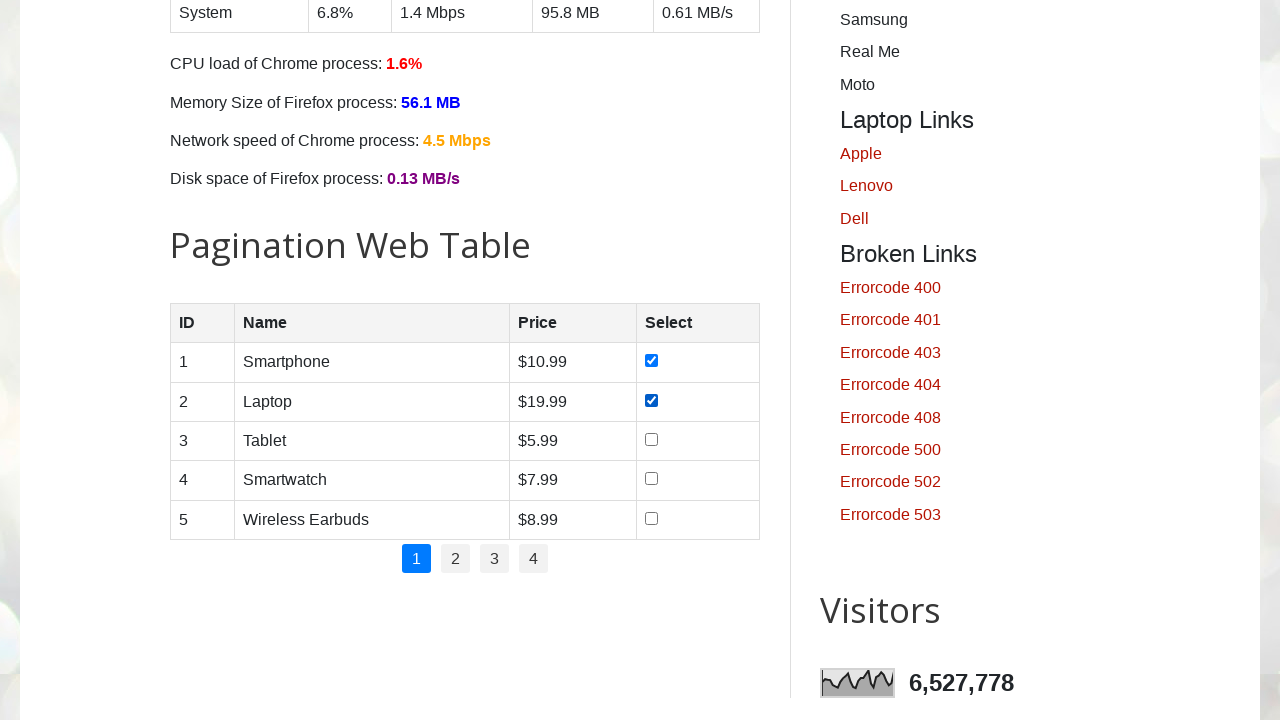

Selected male radio button at (176, 360) on [id="male"]
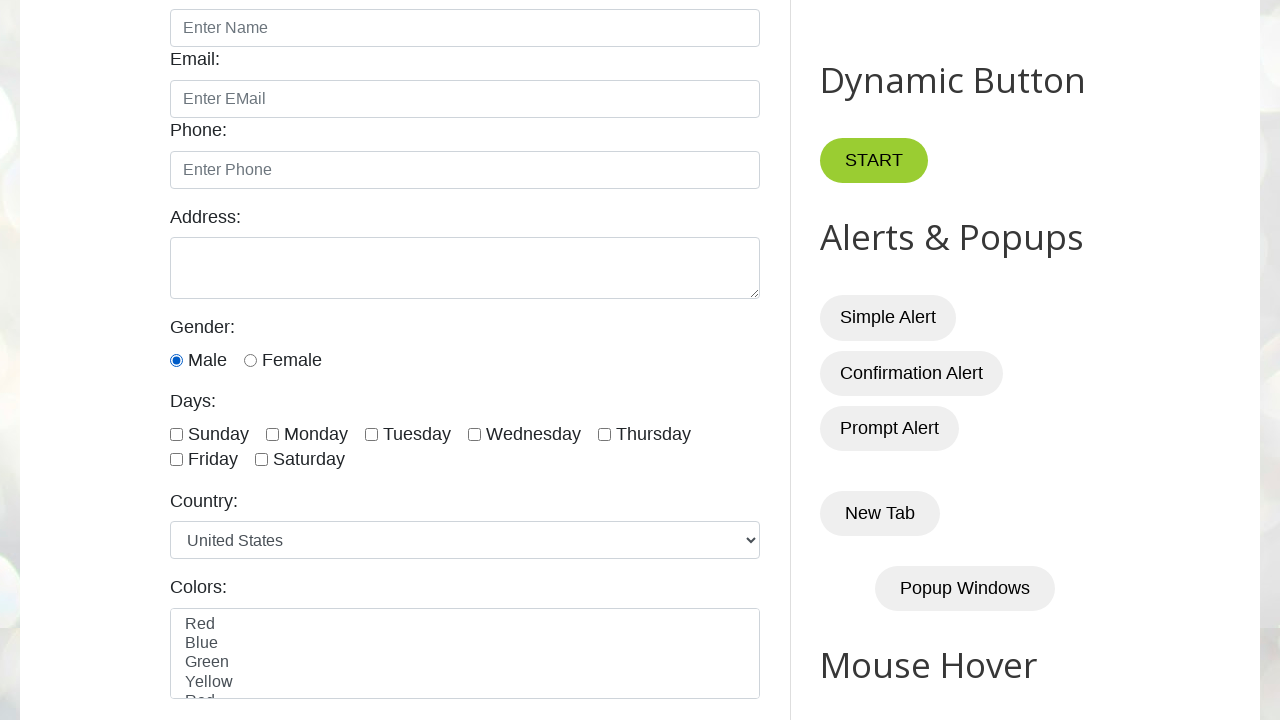

Selected female radio button at (250, 360) on [id="female"]
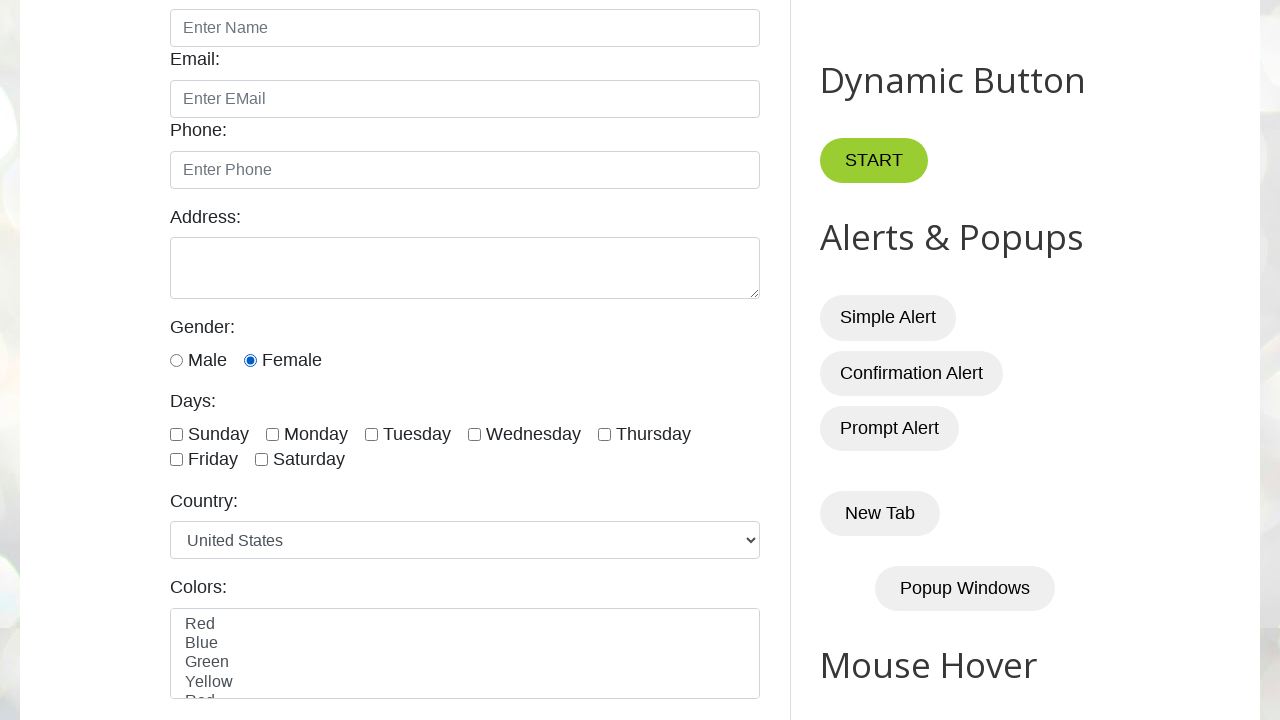

Checked Sunday checkbox at (176, 434) on [id="sunday"]
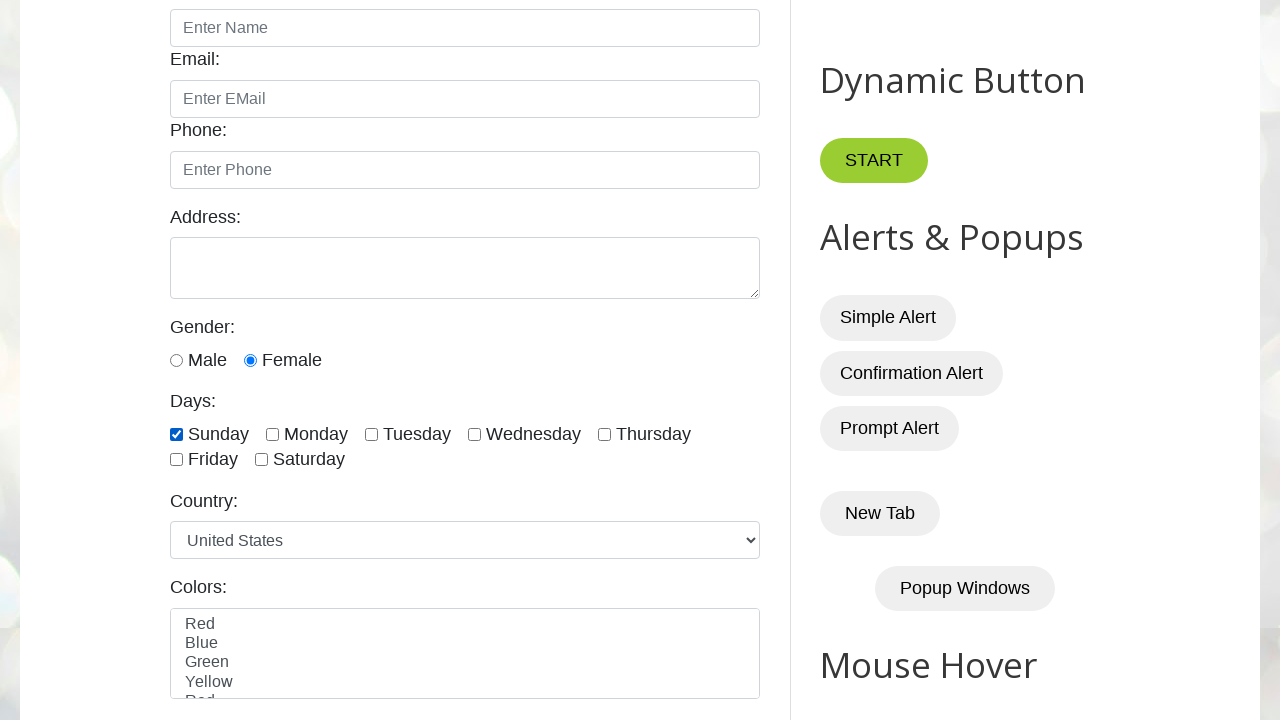

Checked Monday checkbox at (272, 434) on [id="monday"]
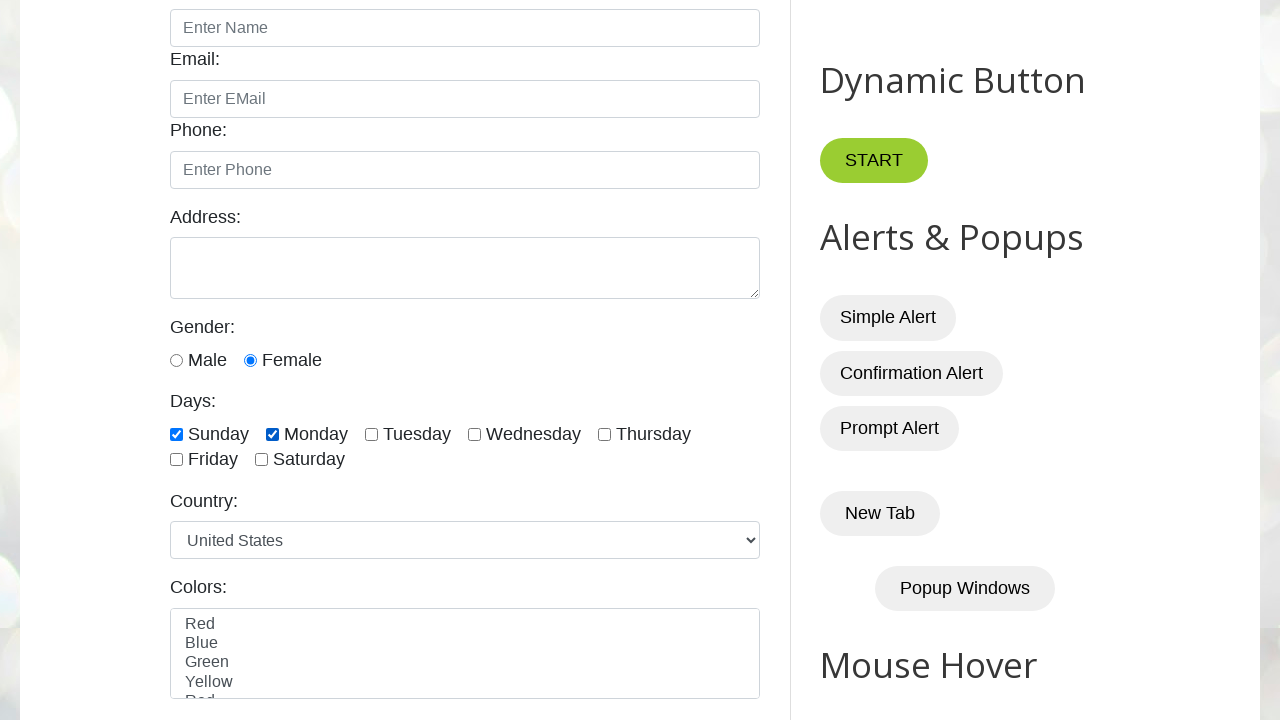

Unchecked Monday checkbox at (272, 434) on [id="monday"]
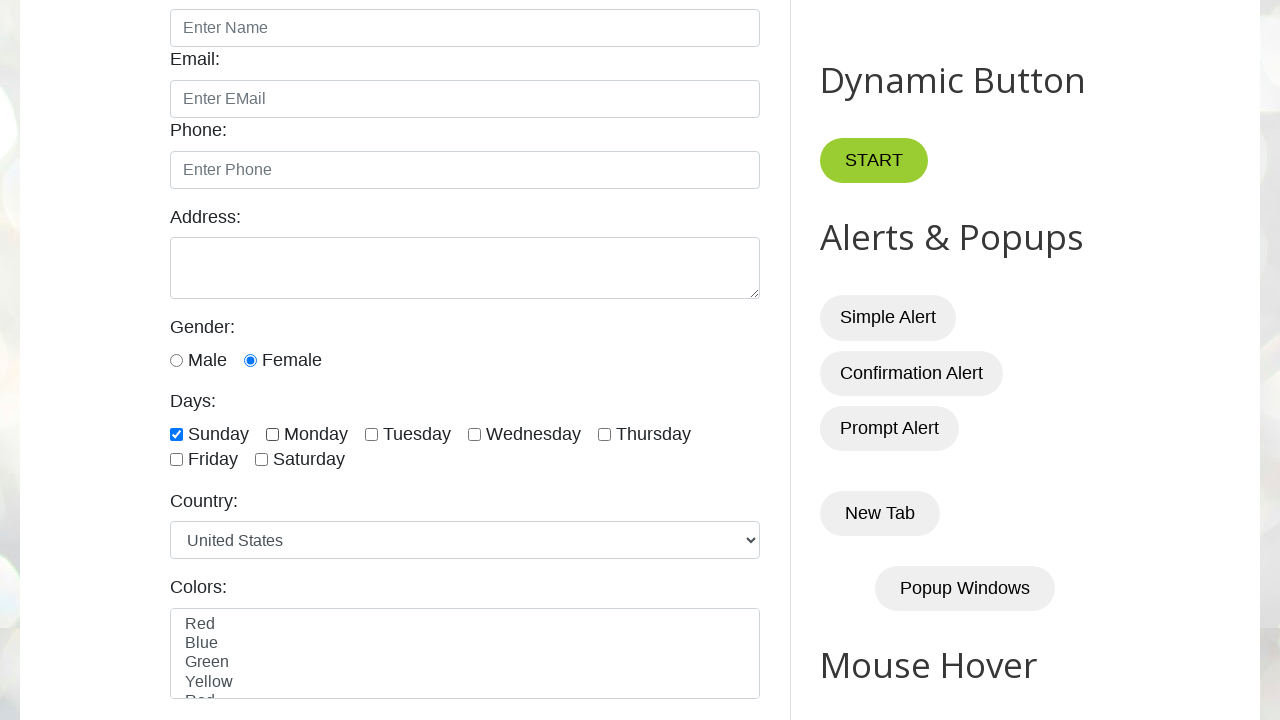

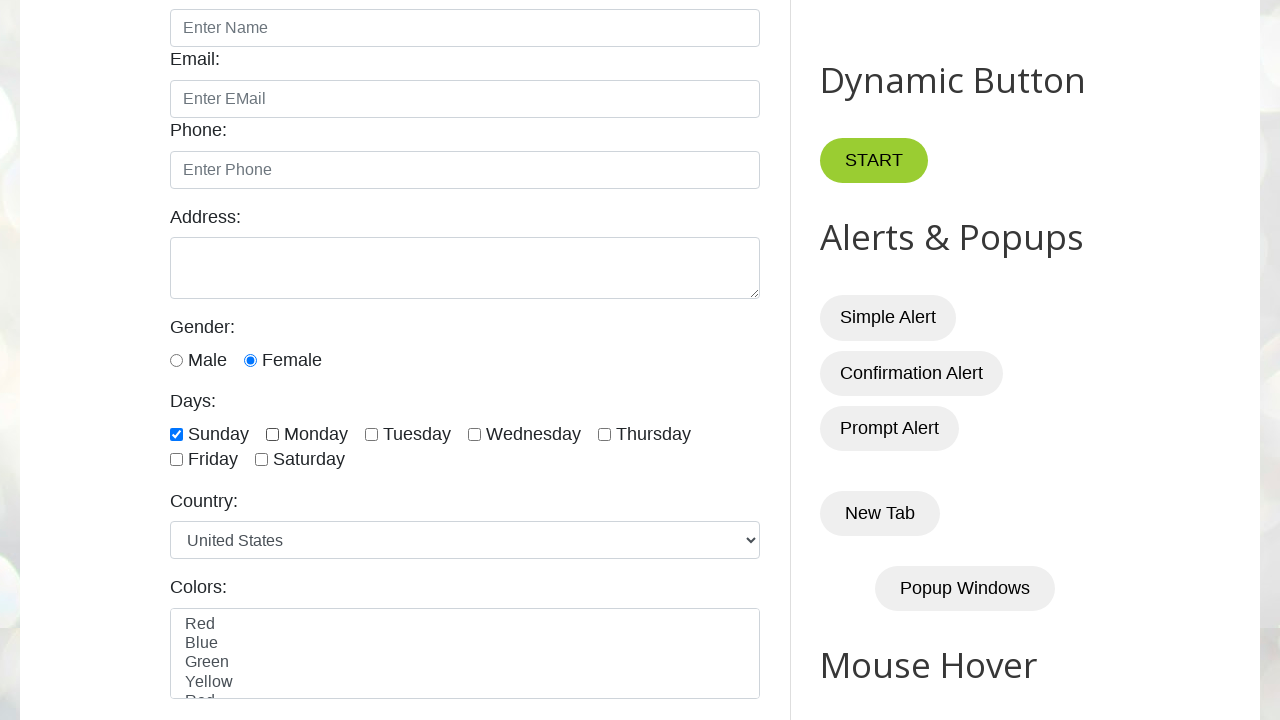